Tests user link redirection by clicking on the user menu icon and verifying the page title

Starting URL: https://www.advantageonlineshopping.com

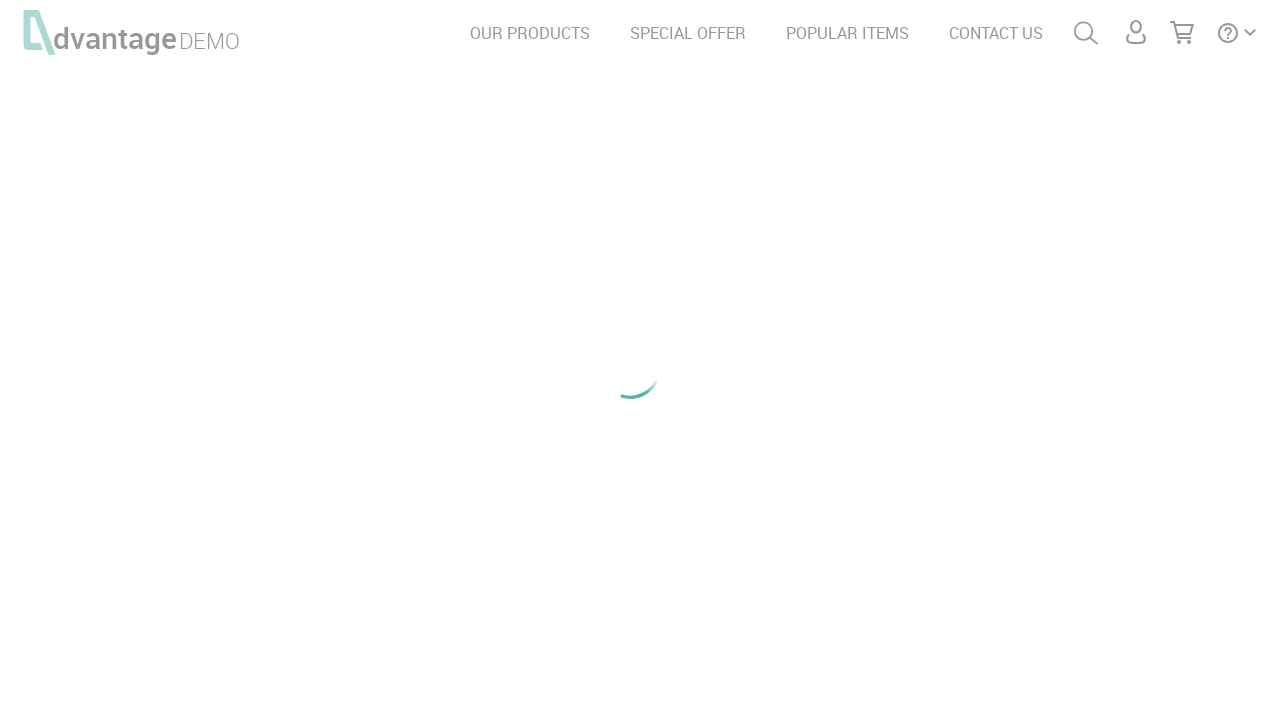

Clicked on user menu icon at (1136, 34) on svg#menuUserLink, #menuUserLink
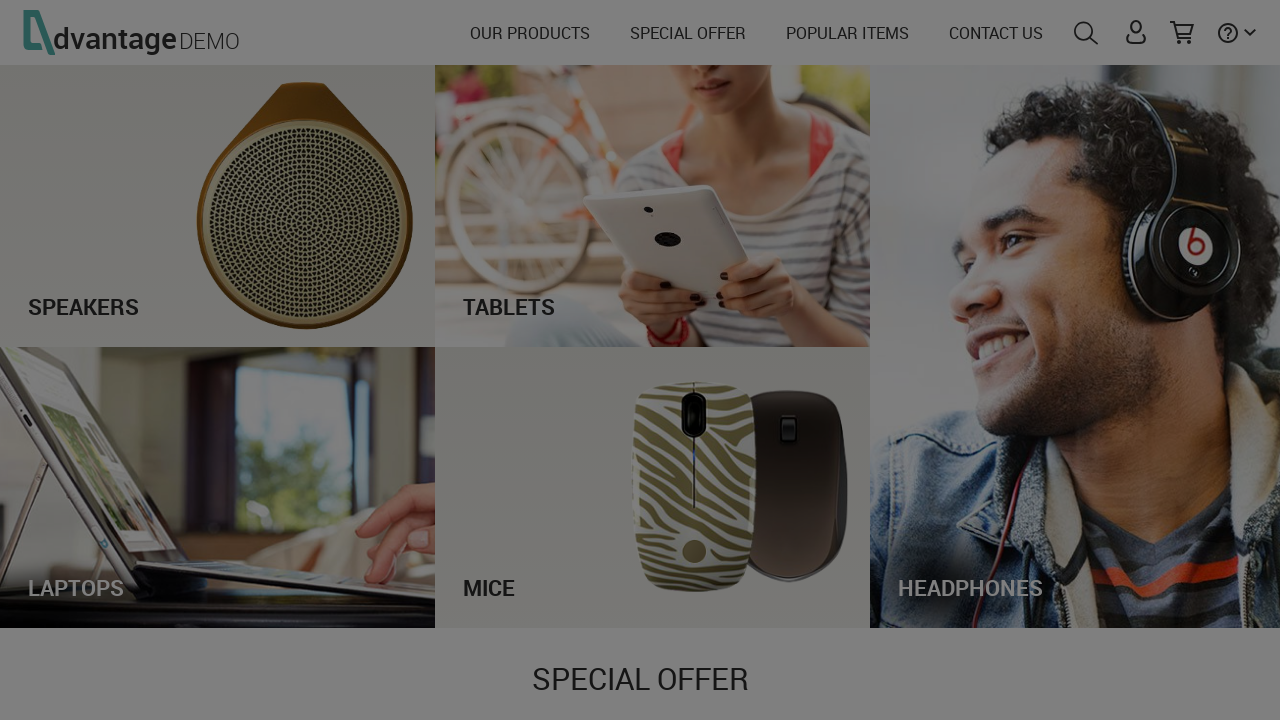

Page loaded and network became idle
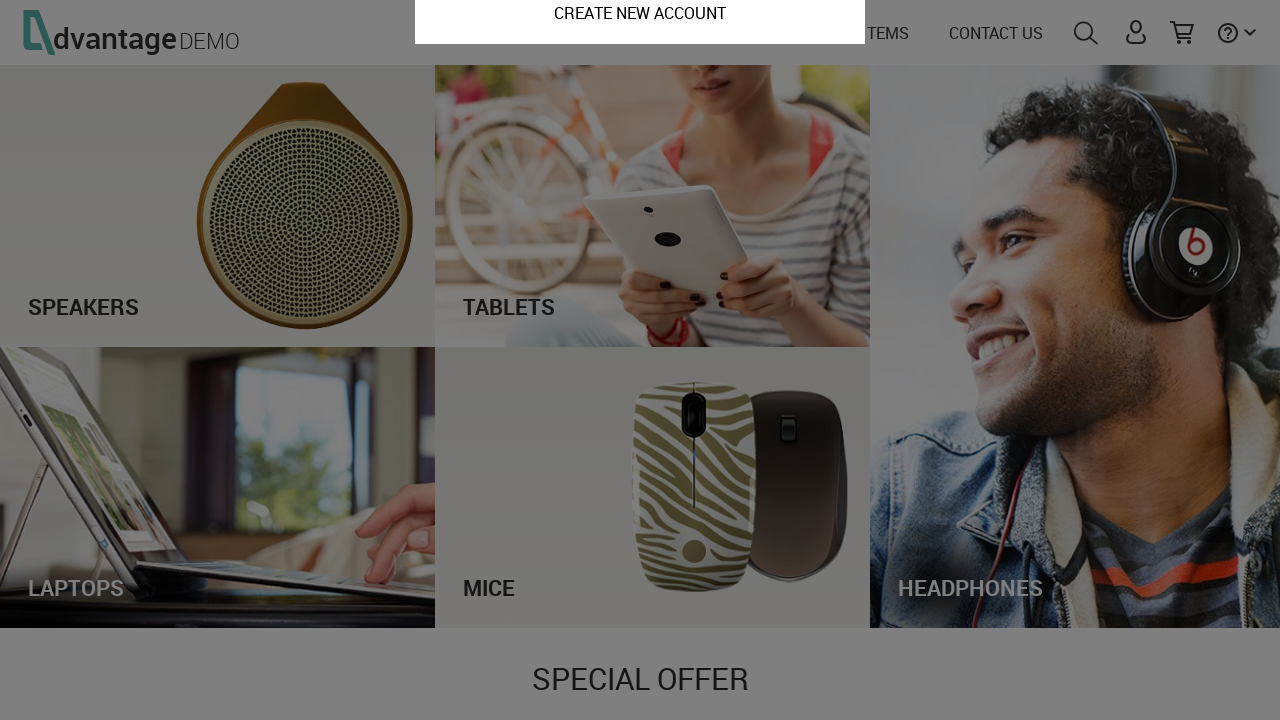

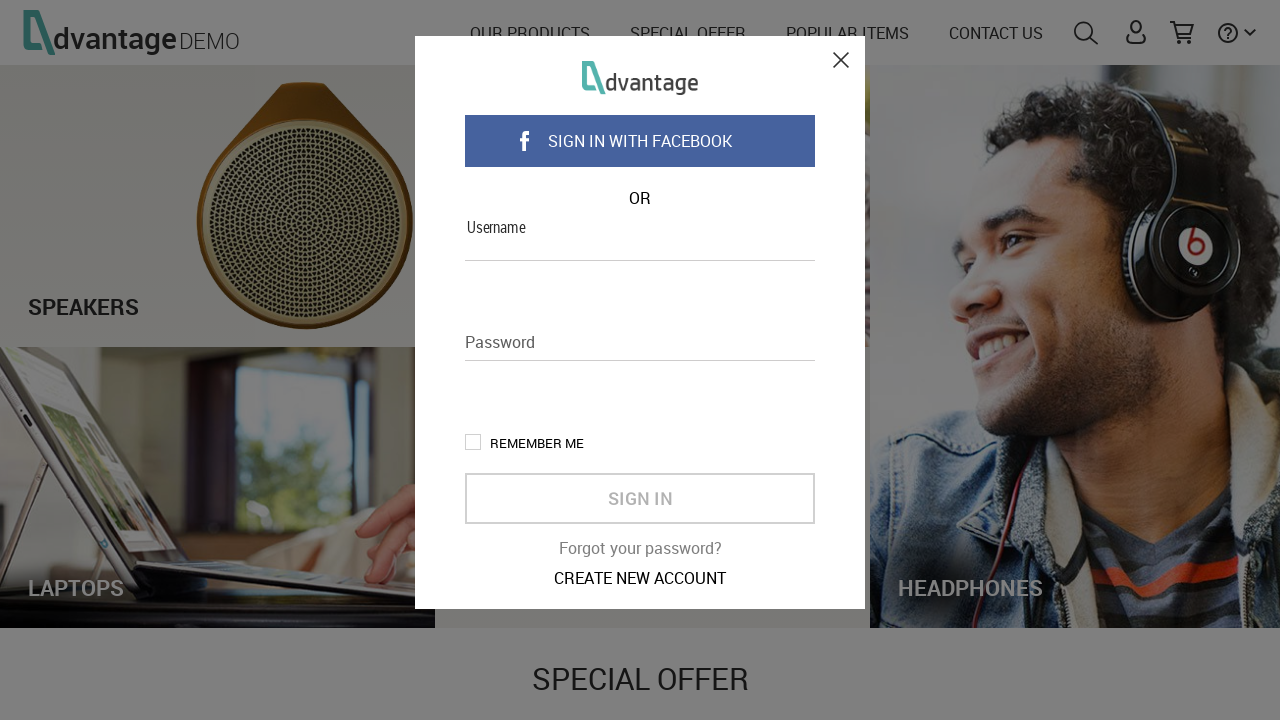